Tests that edits are saved when the input loses focus (blur event)

Starting URL: https://demo.playwright.dev/todomvc

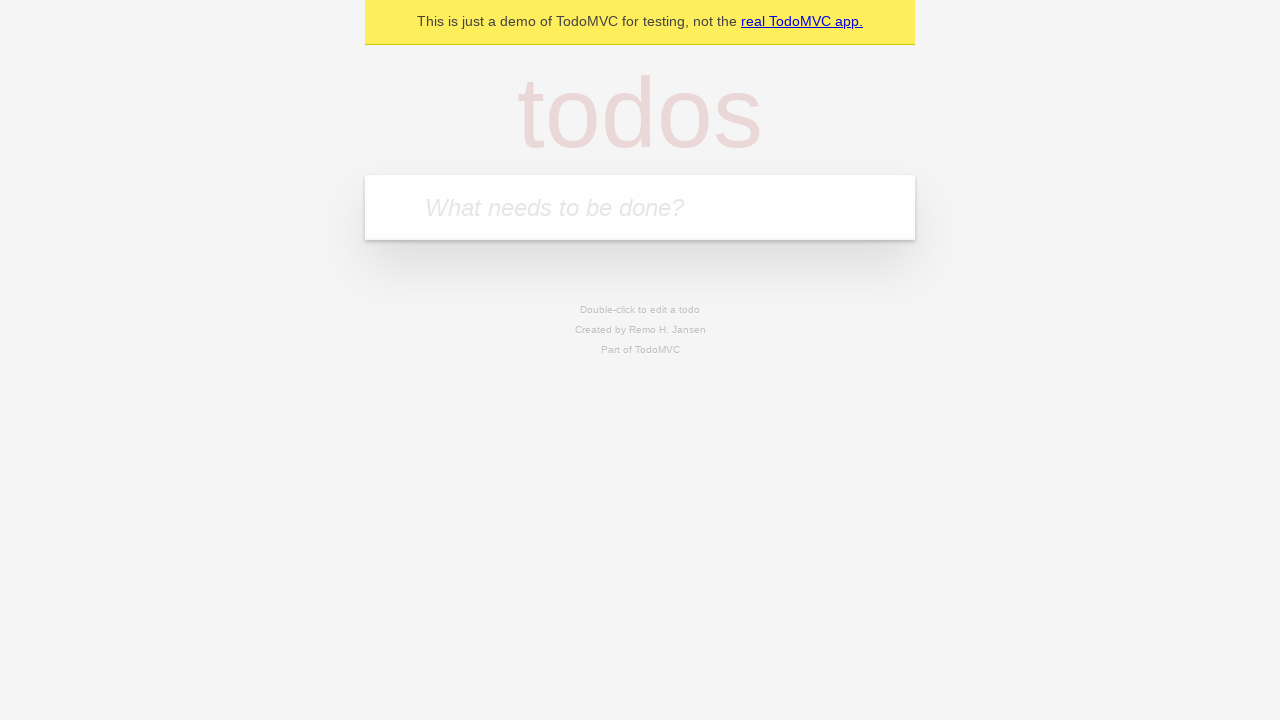

Filled new todo input with 'buy some cheese' on internal:attr=[placeholder="What needs to be done?"i]
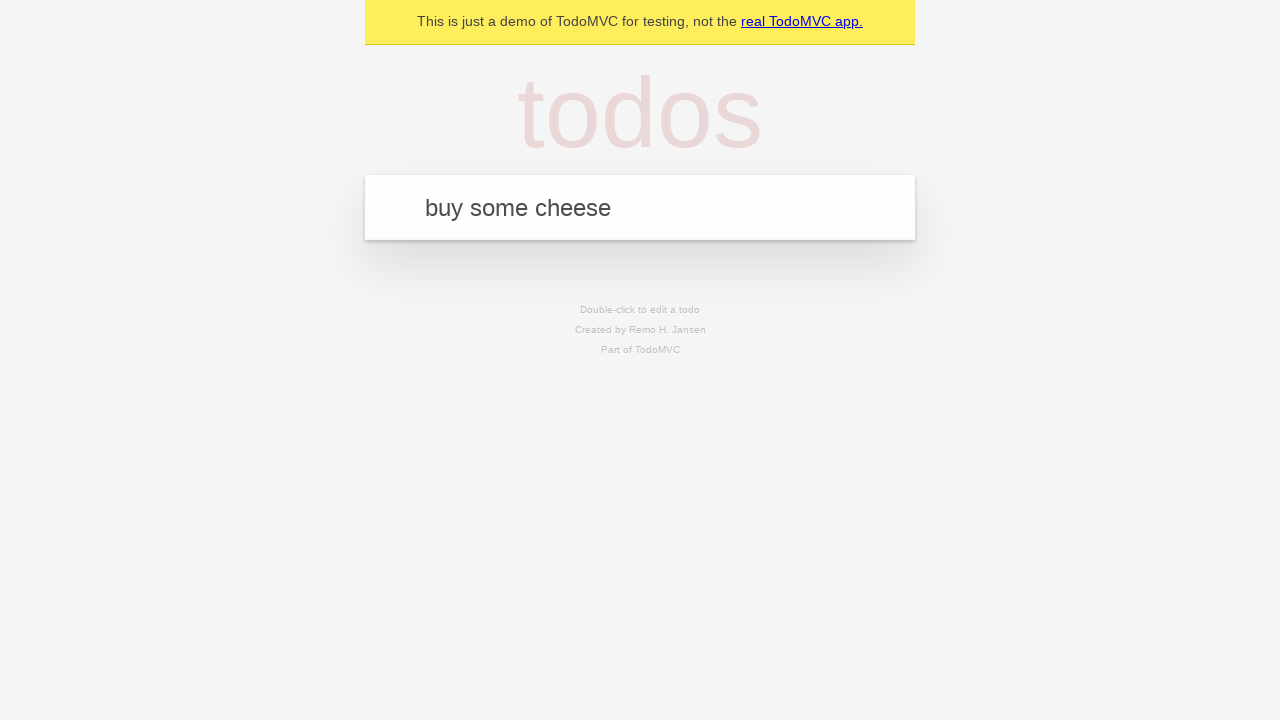

Pressed Enter to create todo 'buy some cheese' on internal:attr=[placeholder="What needs to be done?"i]
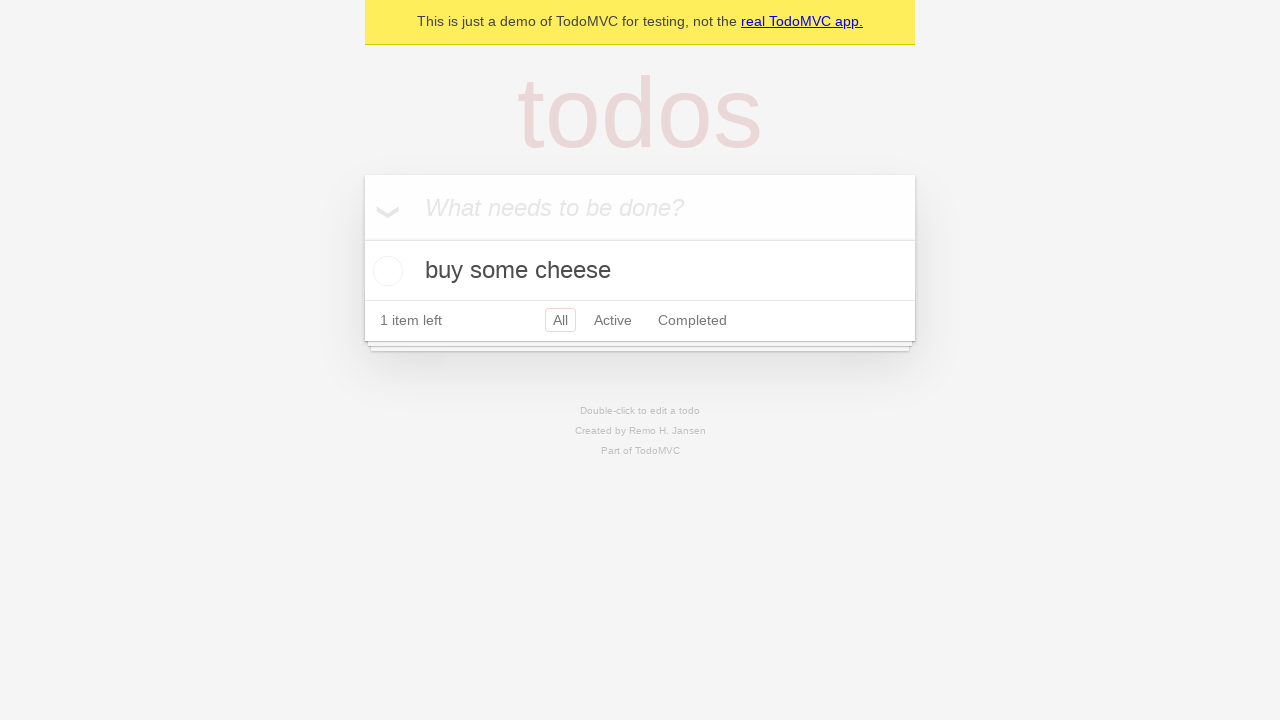

Filled new todo input with 'feed the cat' on internal:attr=[placeholder="What needs to be done?"i]
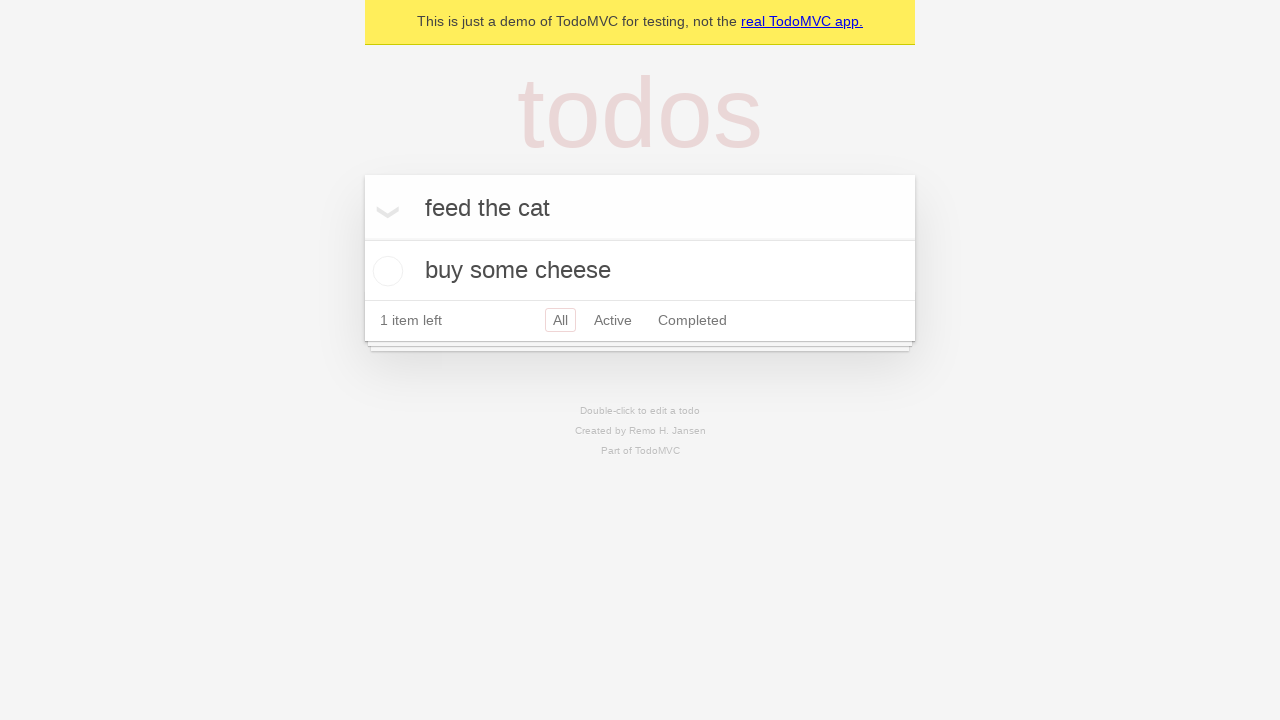

Pressed Enter to create todo 'feed the cat' on internal:attr=[placeholder="What needs to be done?"i]
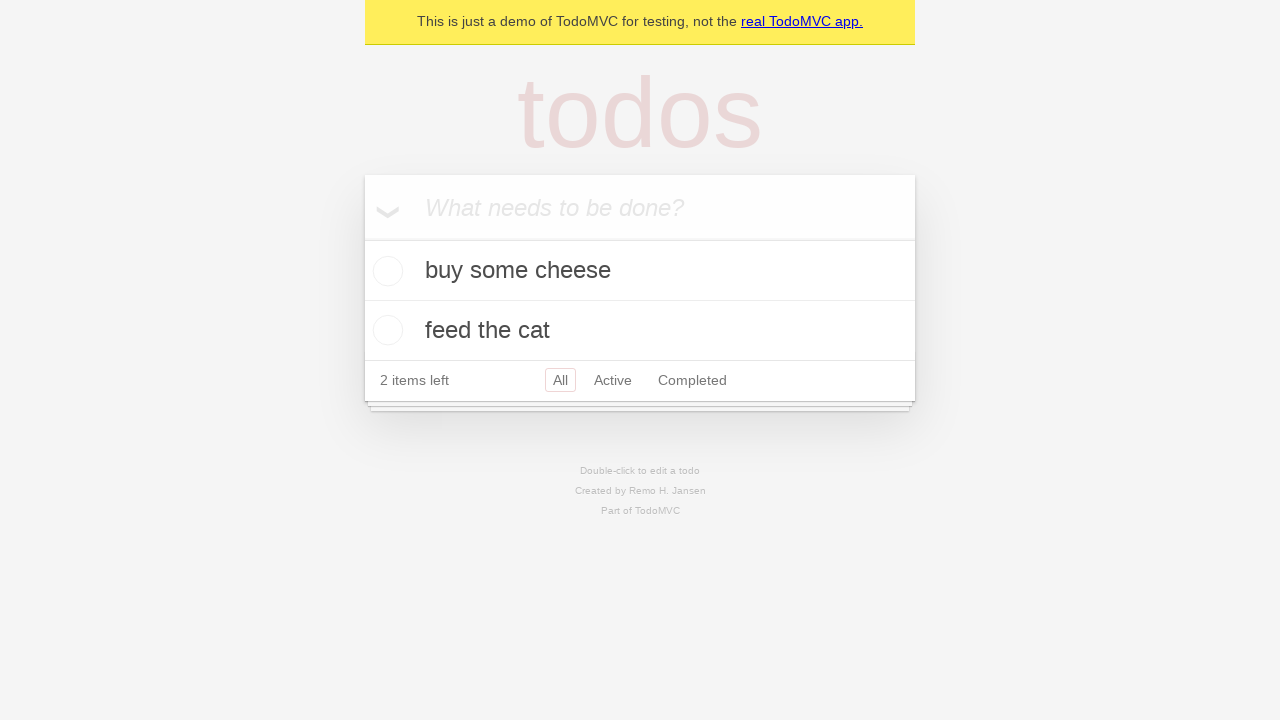

Filled new todo input with 'book a doctors appointment' on internal:attr=[placeholder="What needs to be done?"i]
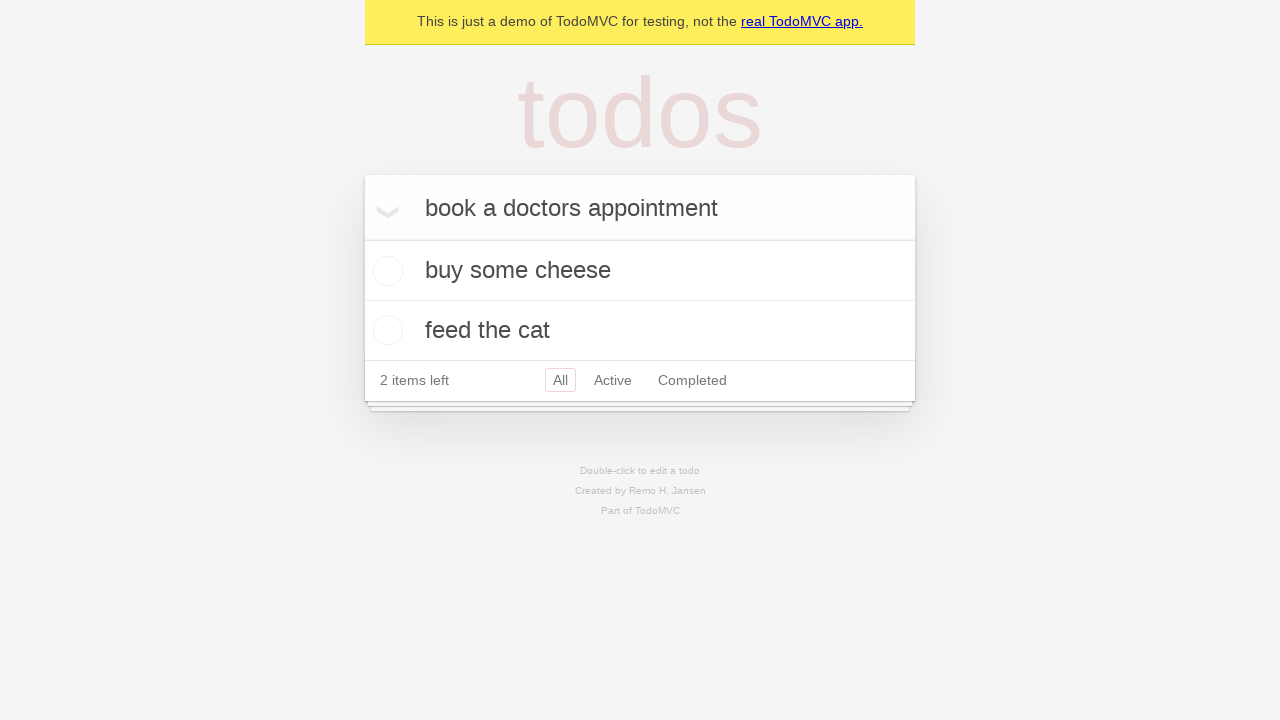

Pressed Enter to create todo 'book a doctors appointment' on internal:attr=[placeholder="What needs to be done?"i]
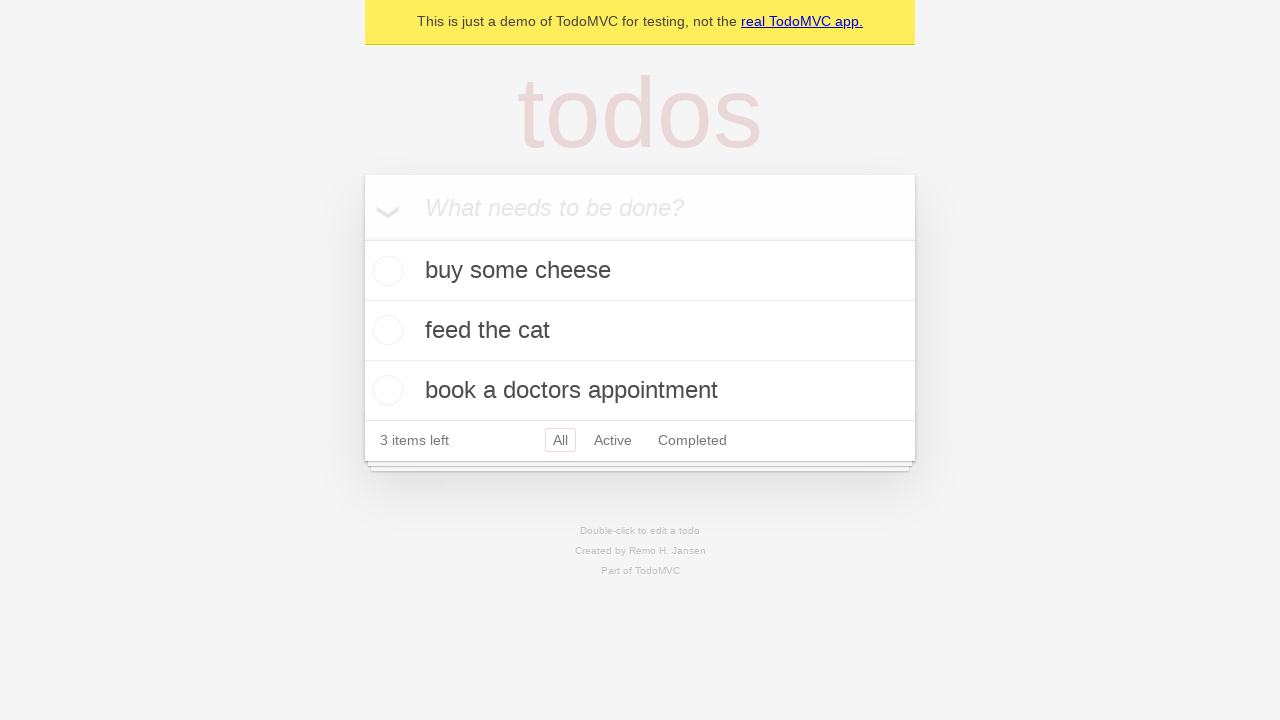

Waited for all 3 todo items to be created
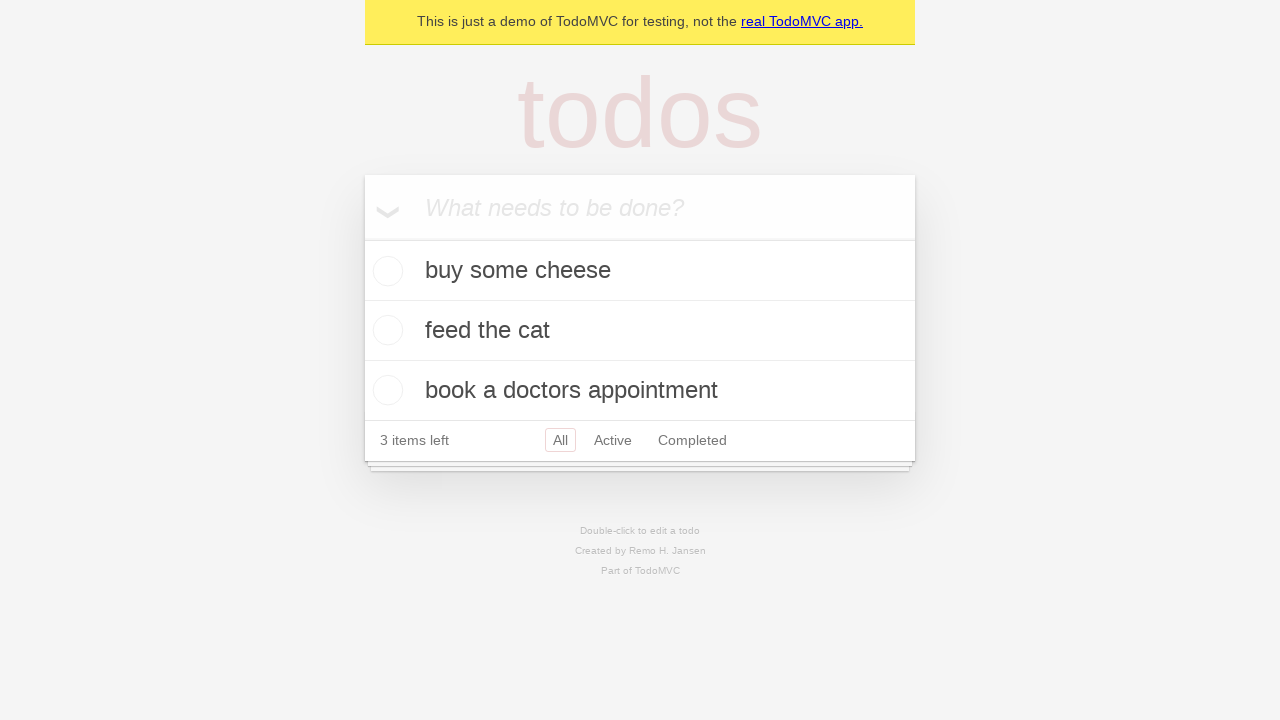

Double-clicked second todo item to enter edit mode at (640, 331) on [data-testid='todo-item'] >> nth=1
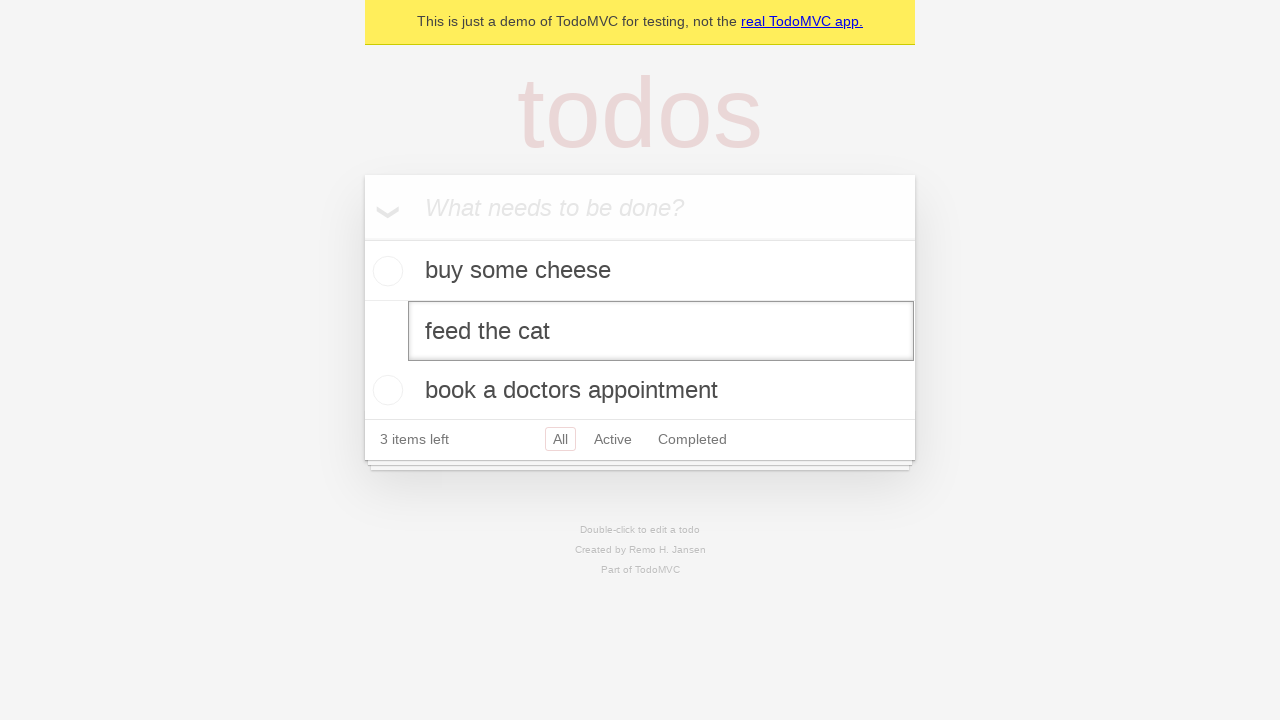

Filled edit input with 'buy some sausages' on [data-testid='todo-item'] >> nth=1 >> internal:role=textbox[name="Edit"i]
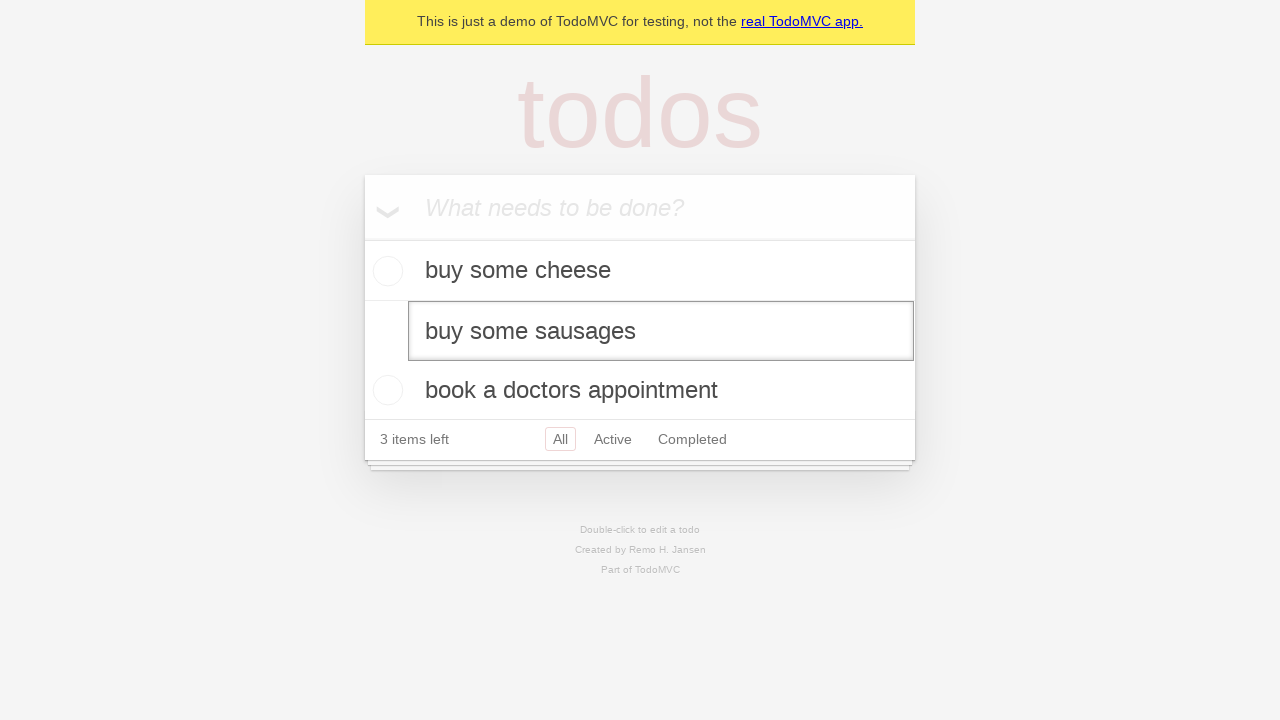

Dispatched blur event to save edits
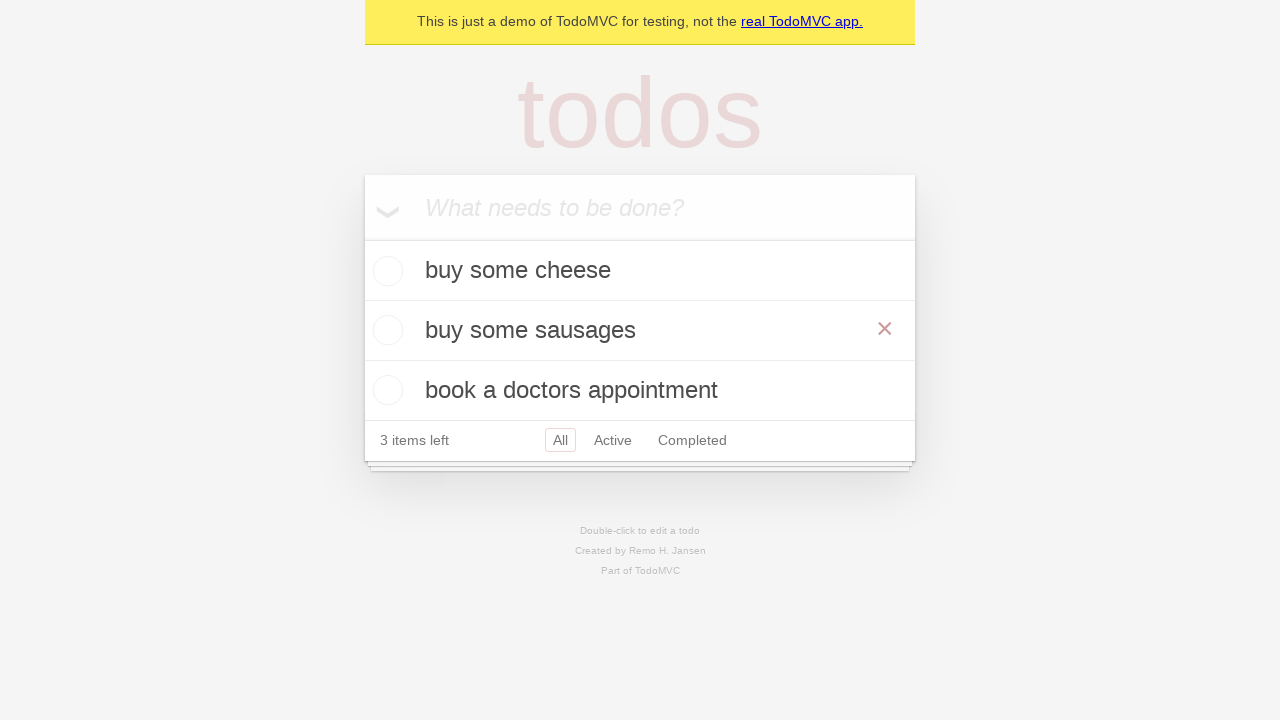

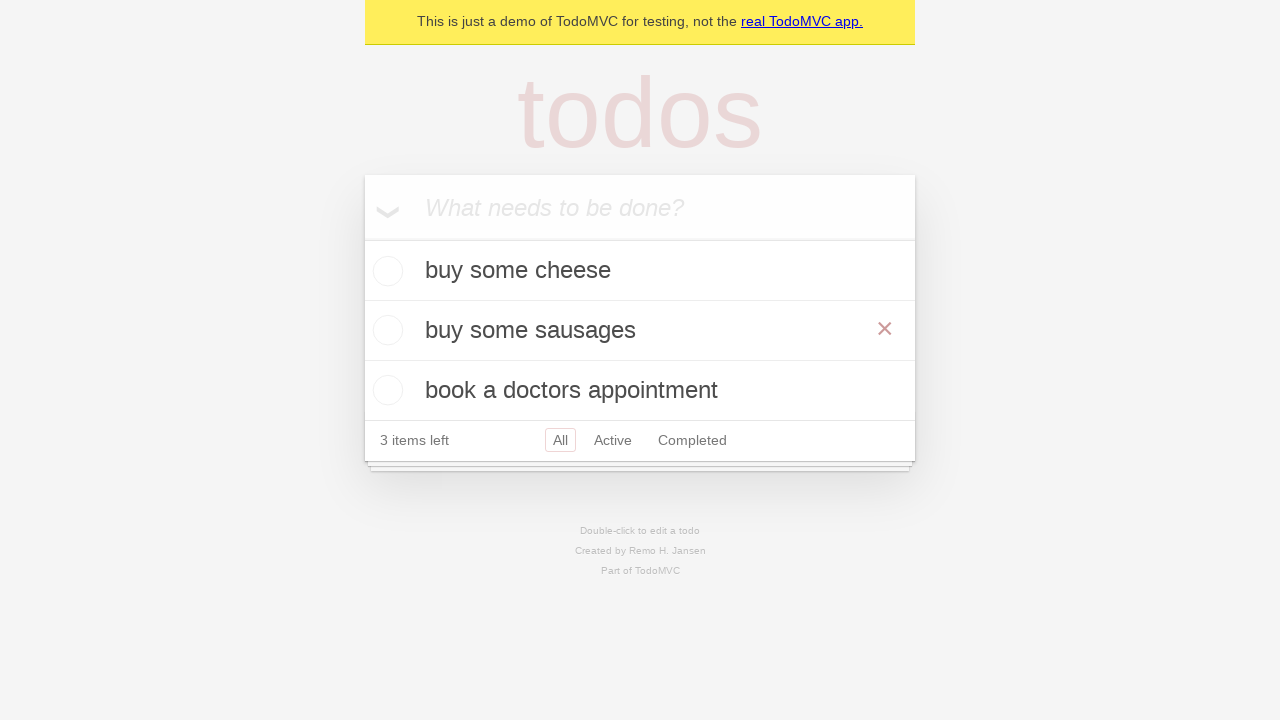